Fills out and submits a practice form on DemoQA website including personal information, date of birth, subjects, hobbies, address, and location dropdowns, then closes the confirmation modal.

Starting URL: https://demoqa.com/automation-practice-form

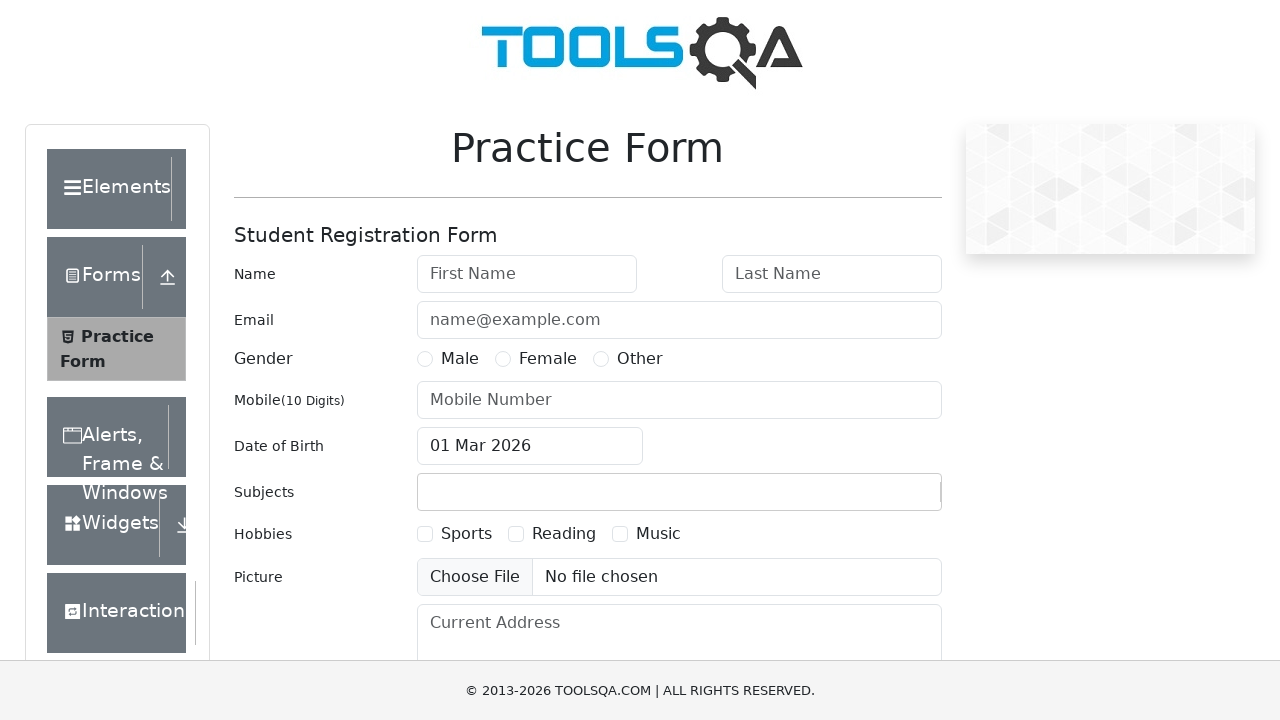

Filled first name field with 'Jhkrtm' on #firstName
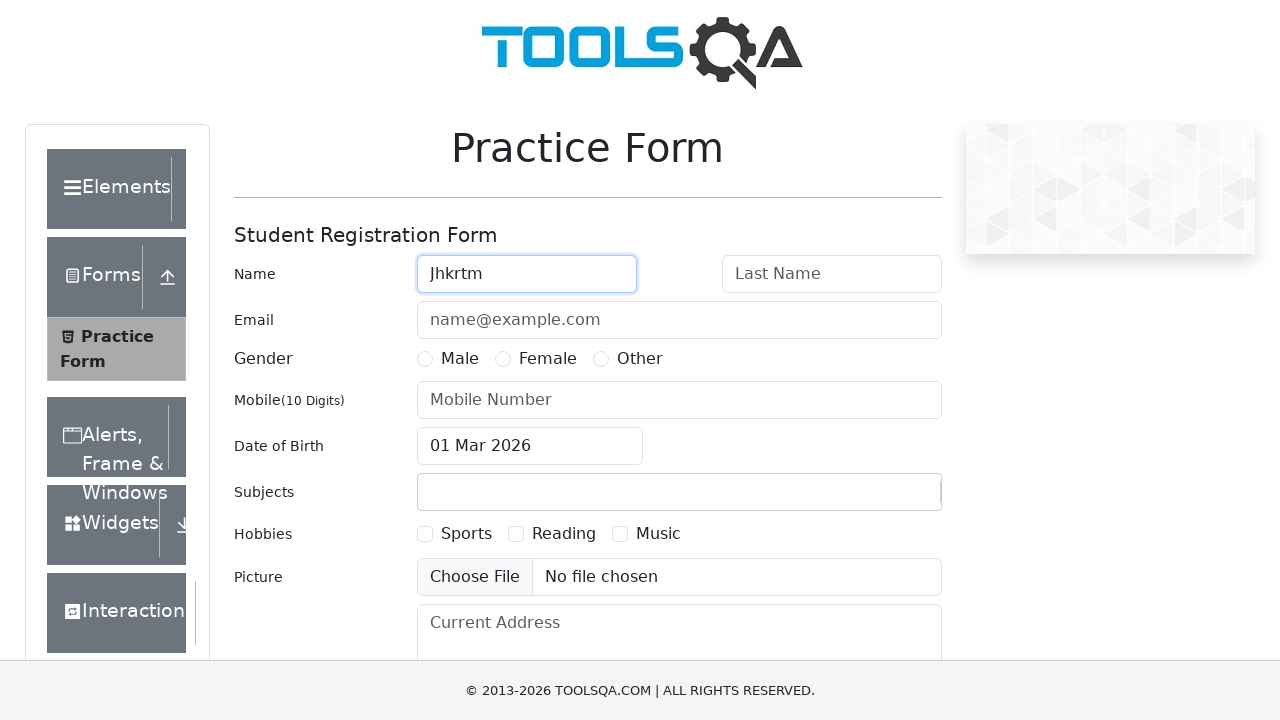

Filled last name field with 'MxqpwBrandley' on #lastName
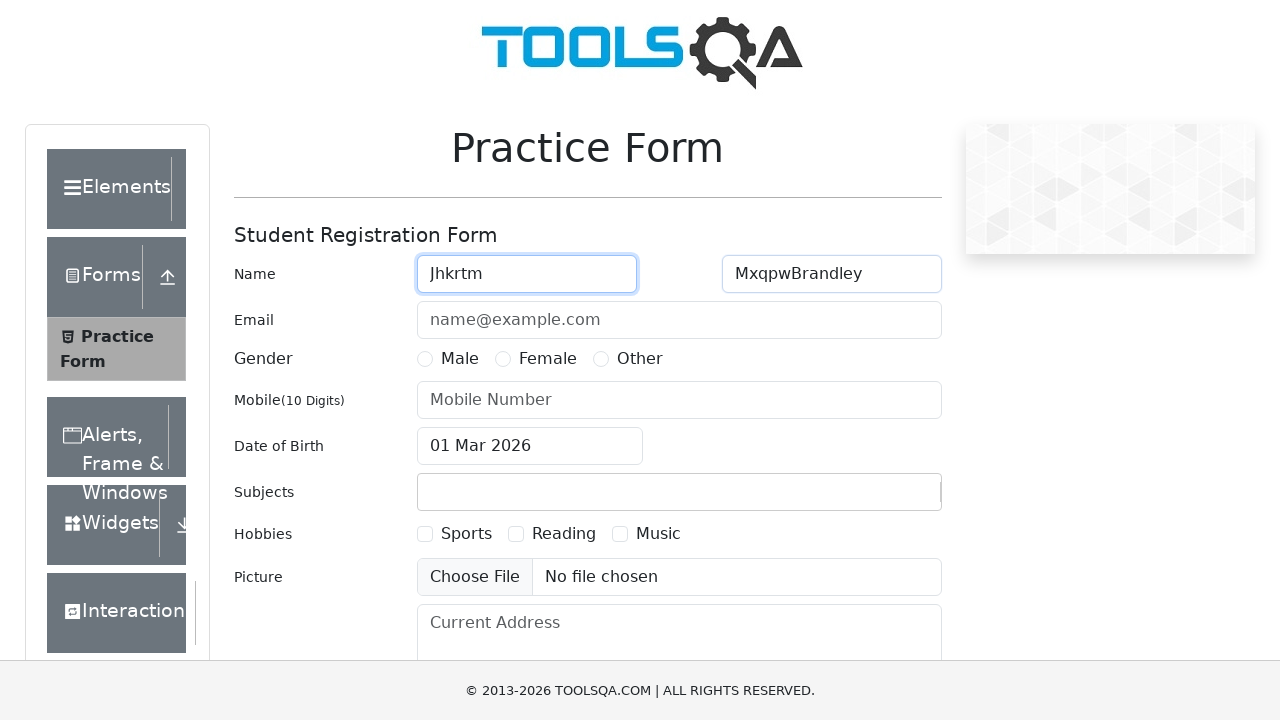

Filled email field with 'testxyz@maildom.com' on #userEmail
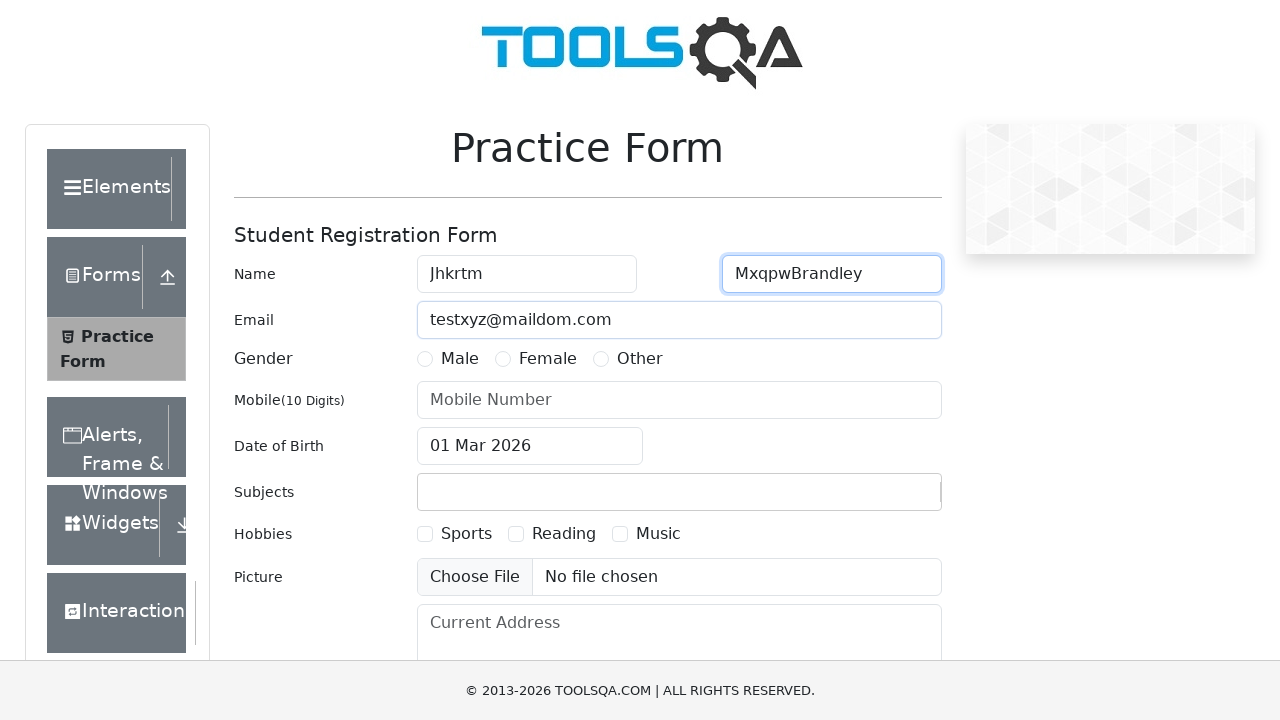

Selected Male gender radio button at (460, 359) on label[for='gender-radio-1']
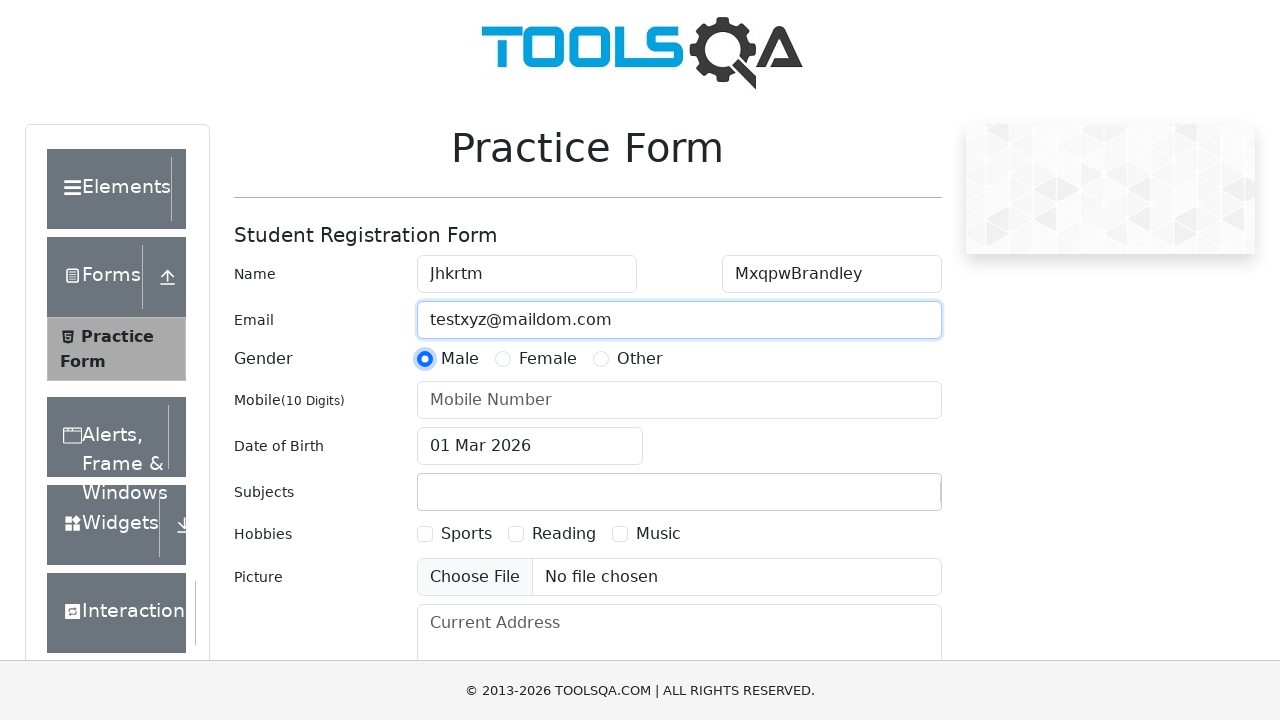

Filled mobile number field with '8524716390' on #userNumber
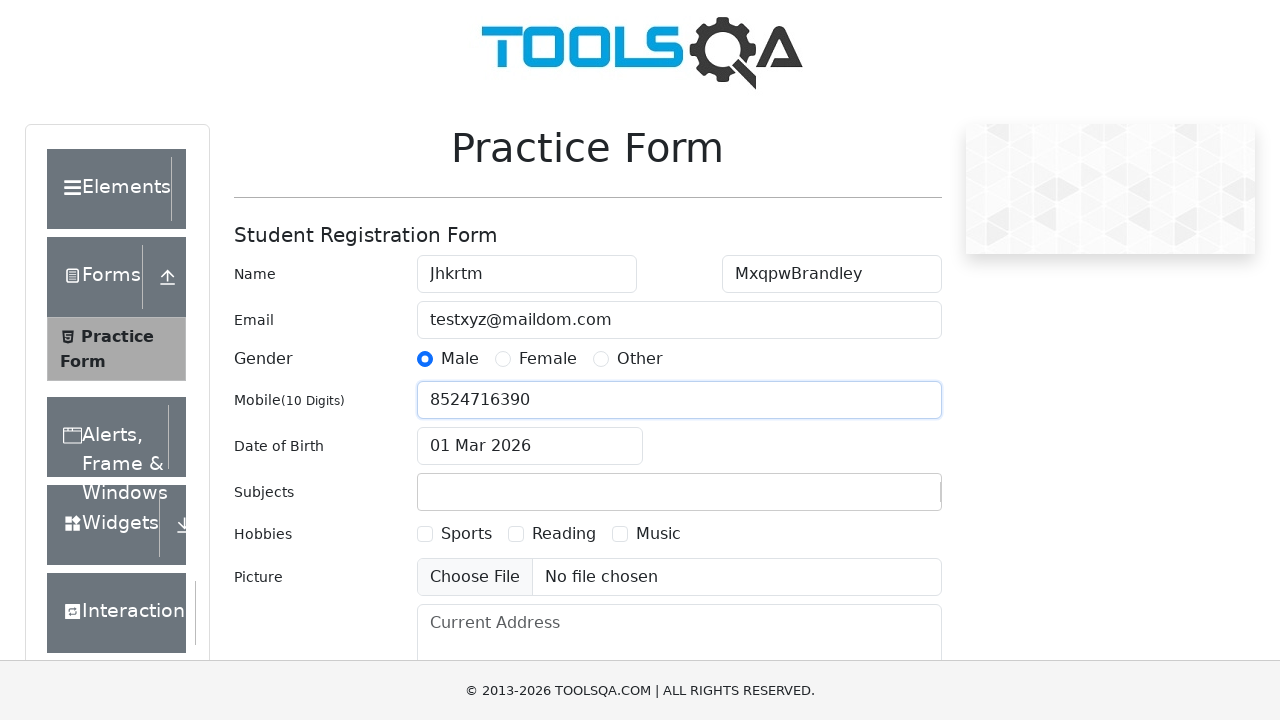

Scrolled down by 300 pixels for better form visibility
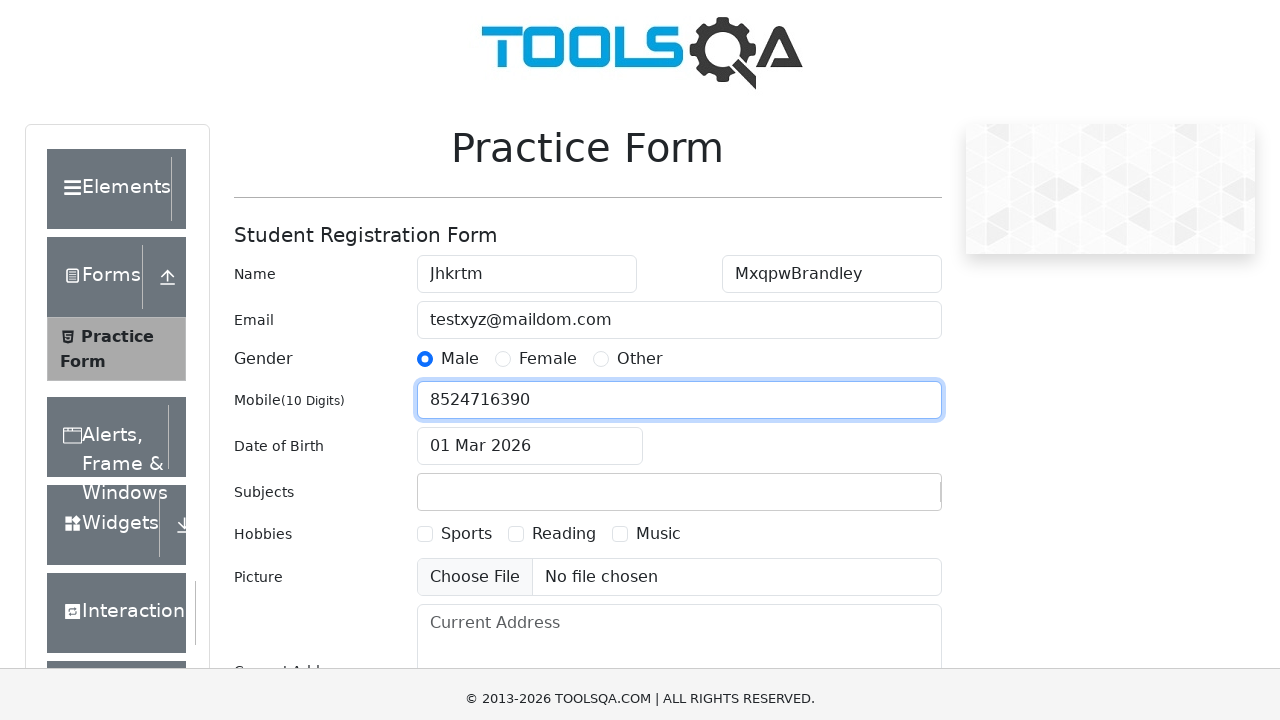

Clicked date of birth input field to open date picker at (530, 146) on #dateOfBirthInput
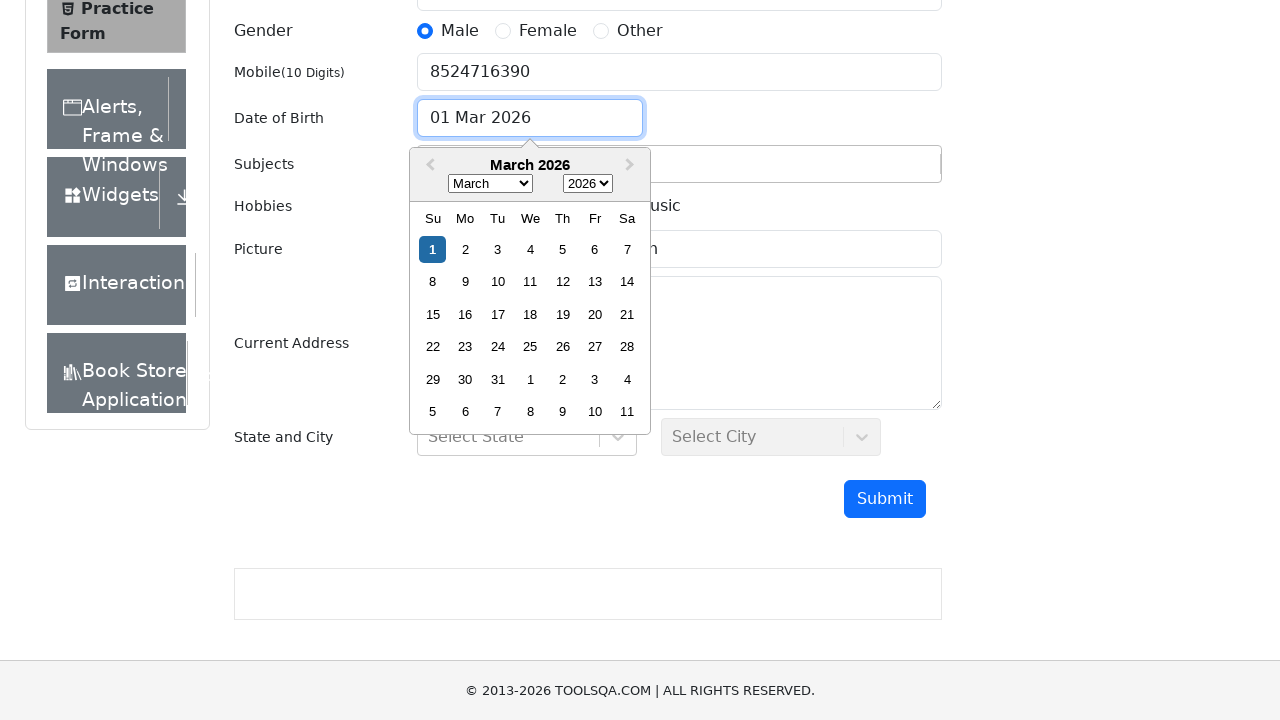

Selected all text in date field
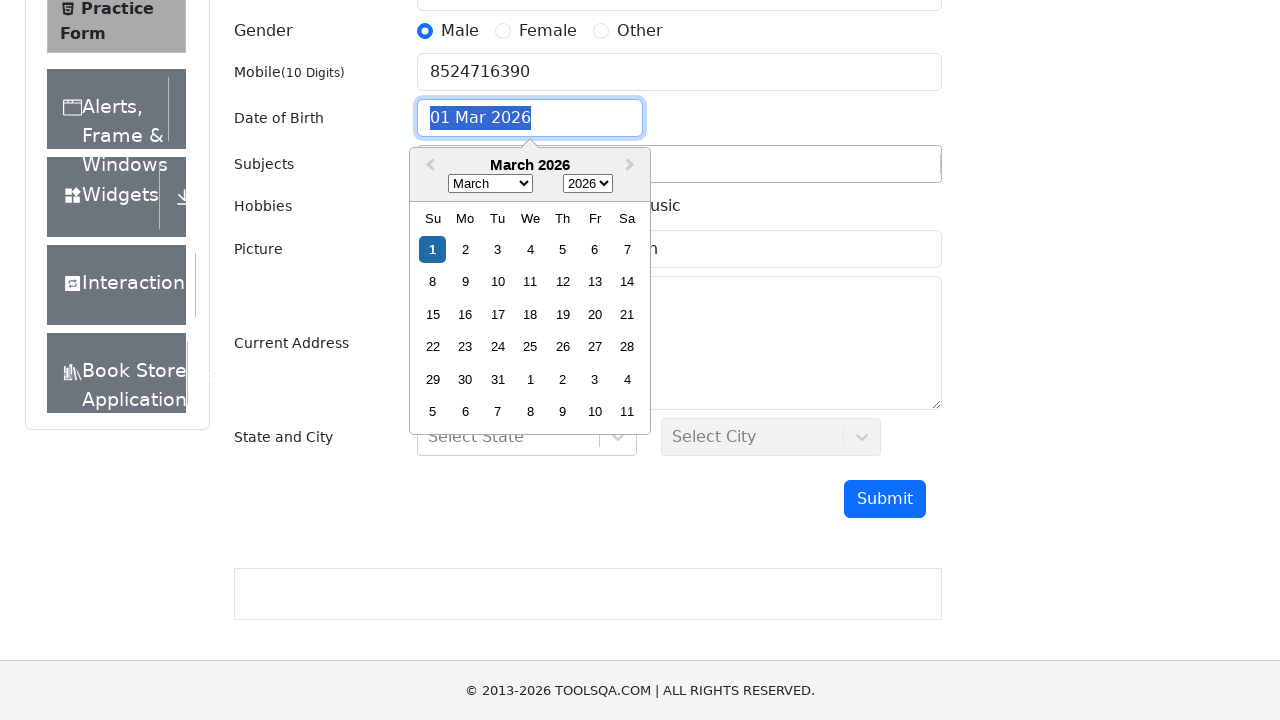

Typed date of birth '12/12/1990'
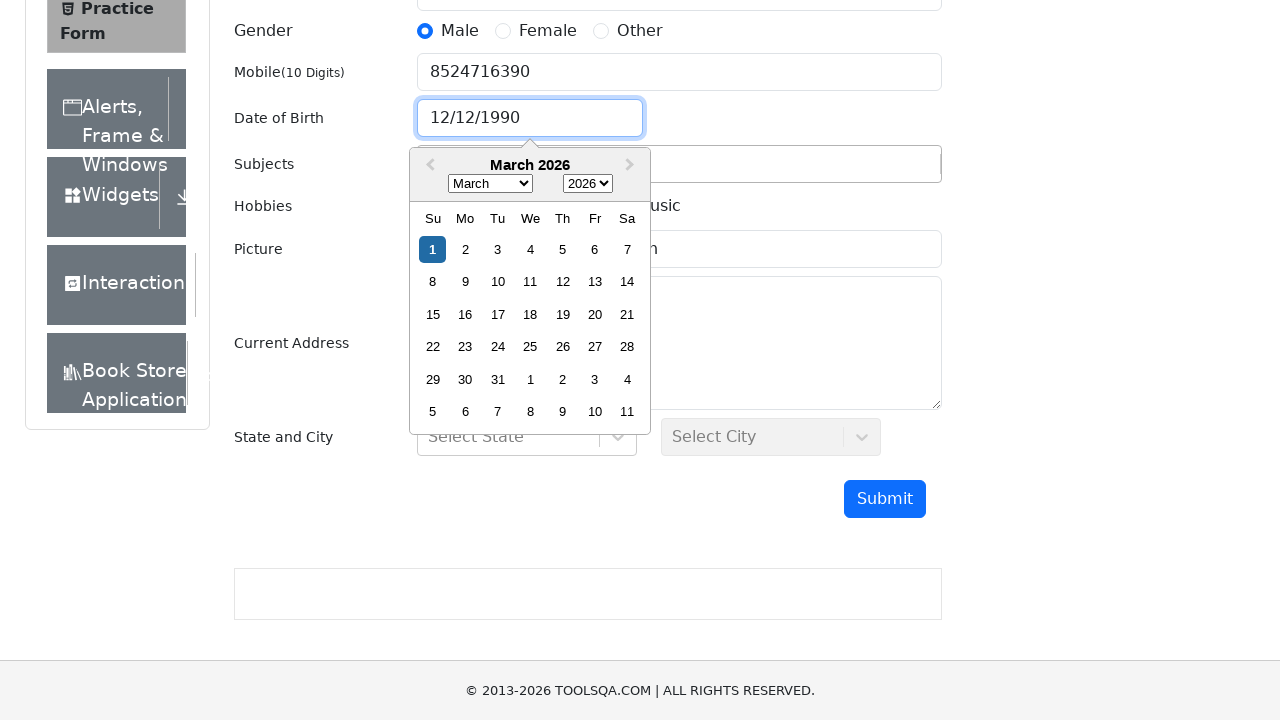

Pressed Enter to confirm date of birth
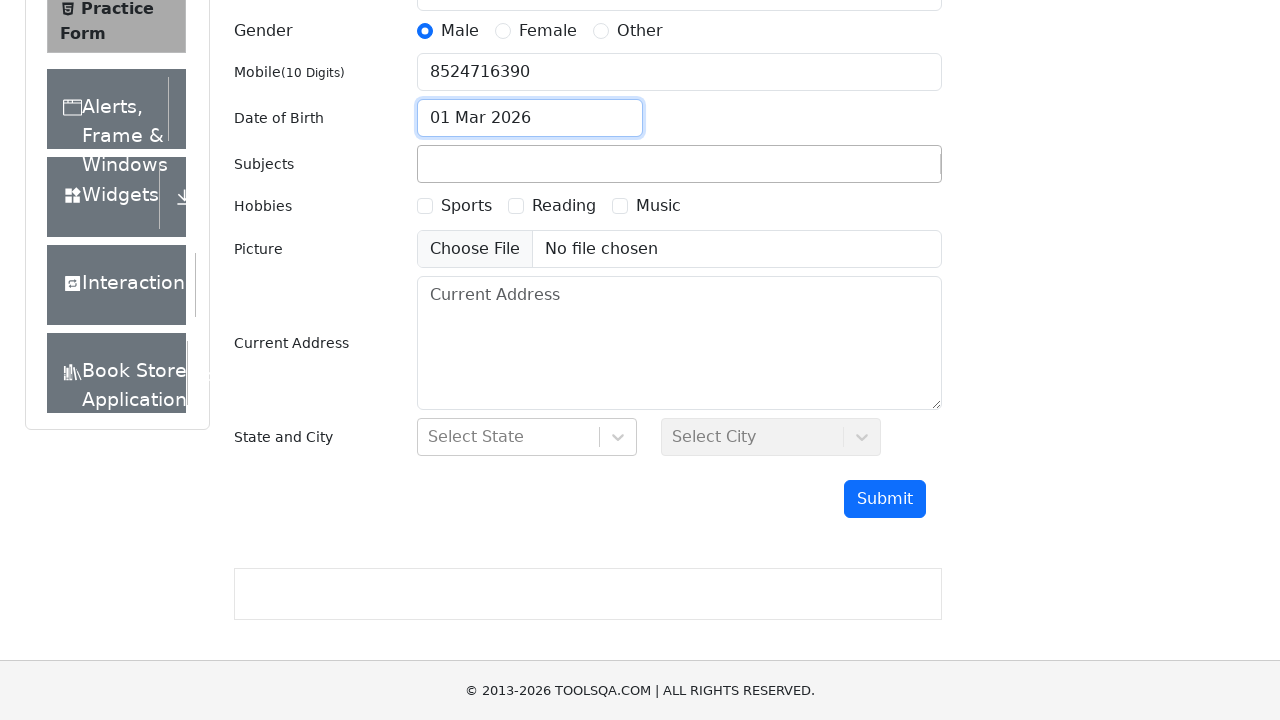

Clicked subjects container to open dropdown at (679, 164) on #subjectsContainer
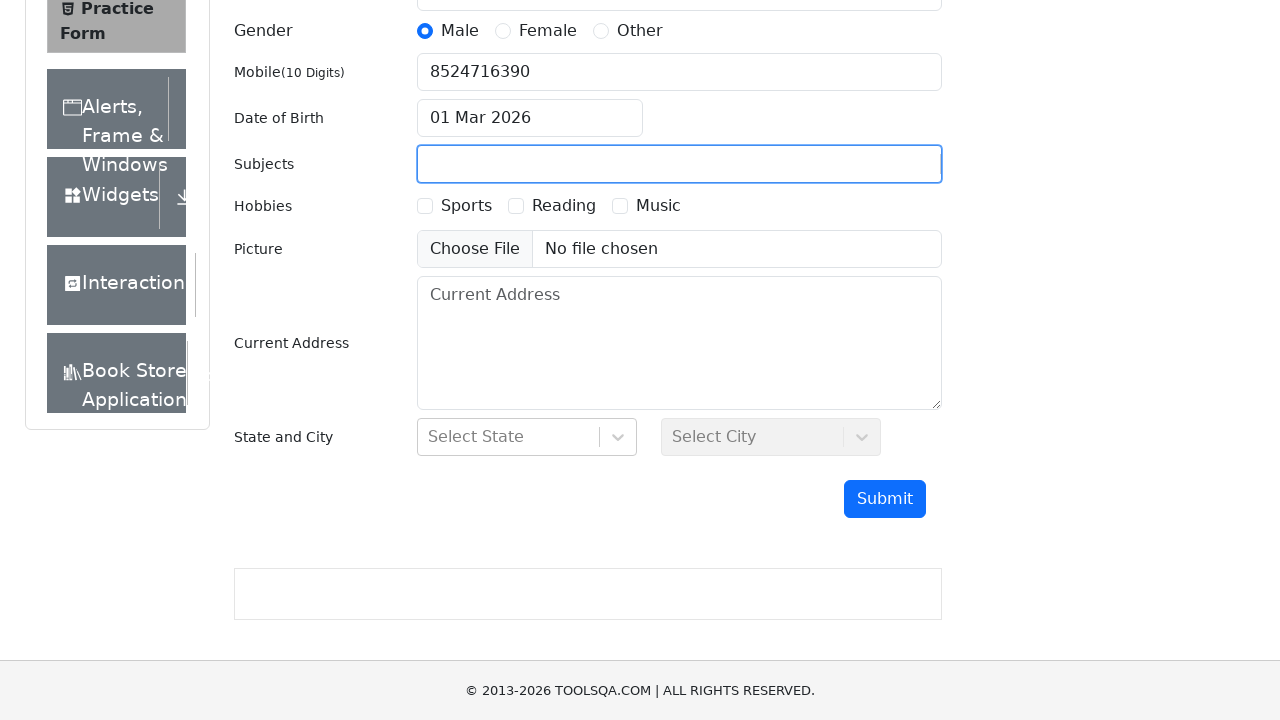

Typed 's' to search for subject
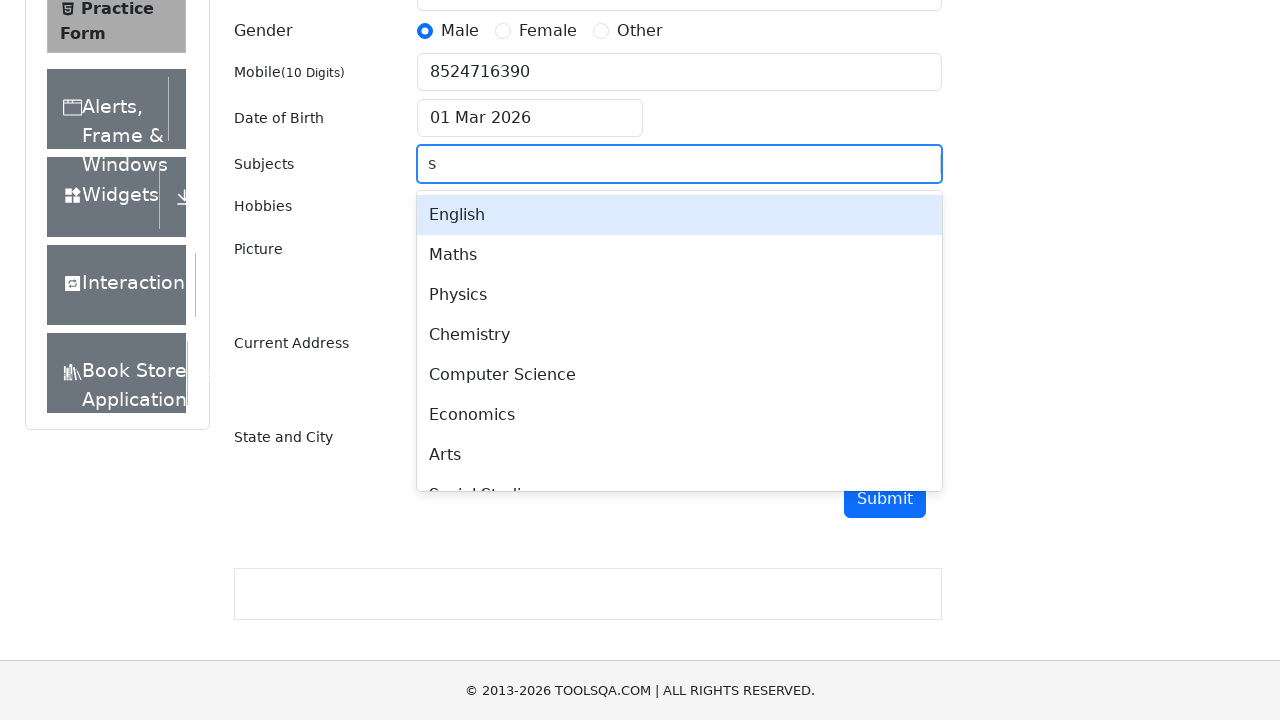

Waited 500ms for dropdown options to appear
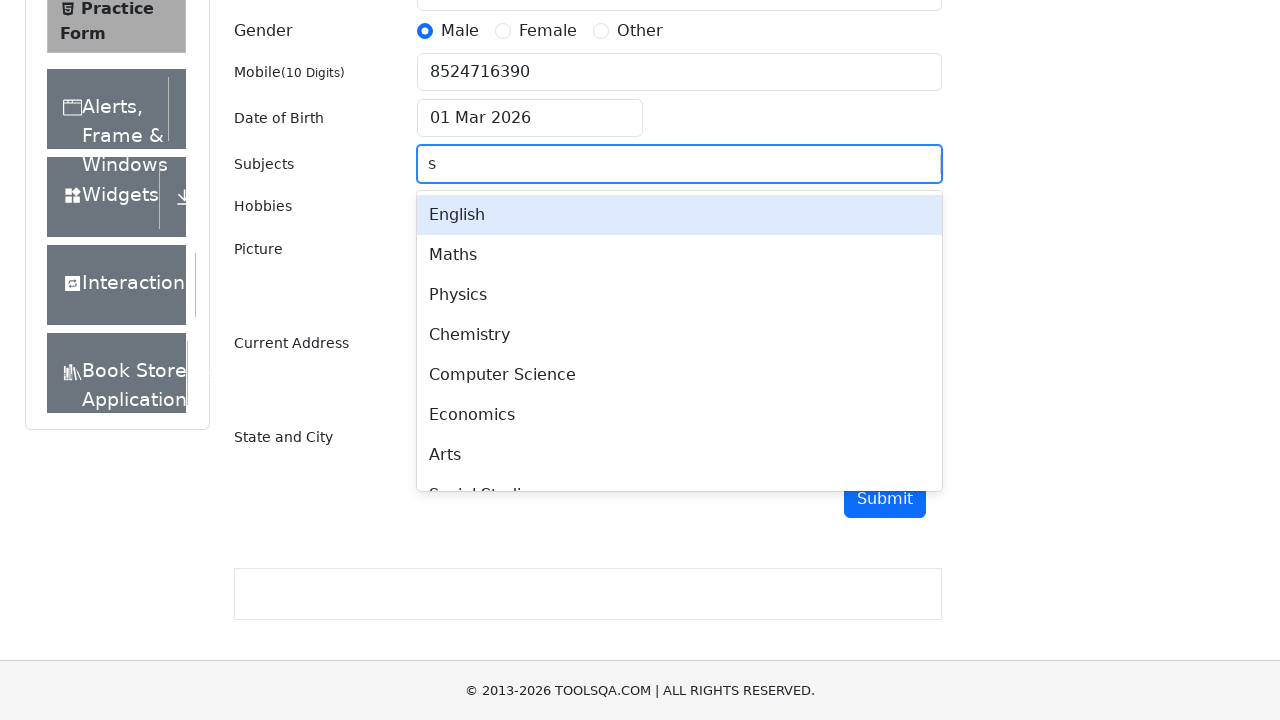

Pressed ArrowDown to navigate dropdown options
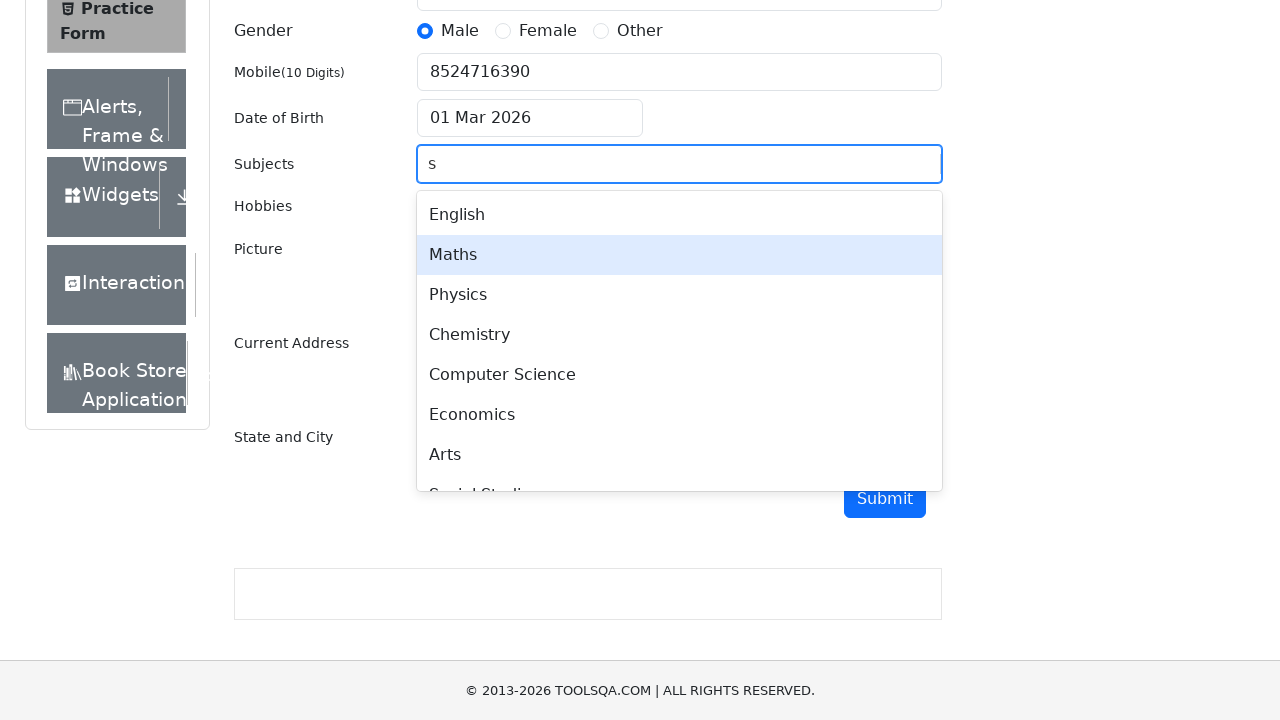

Waited 500ms before selecting subject
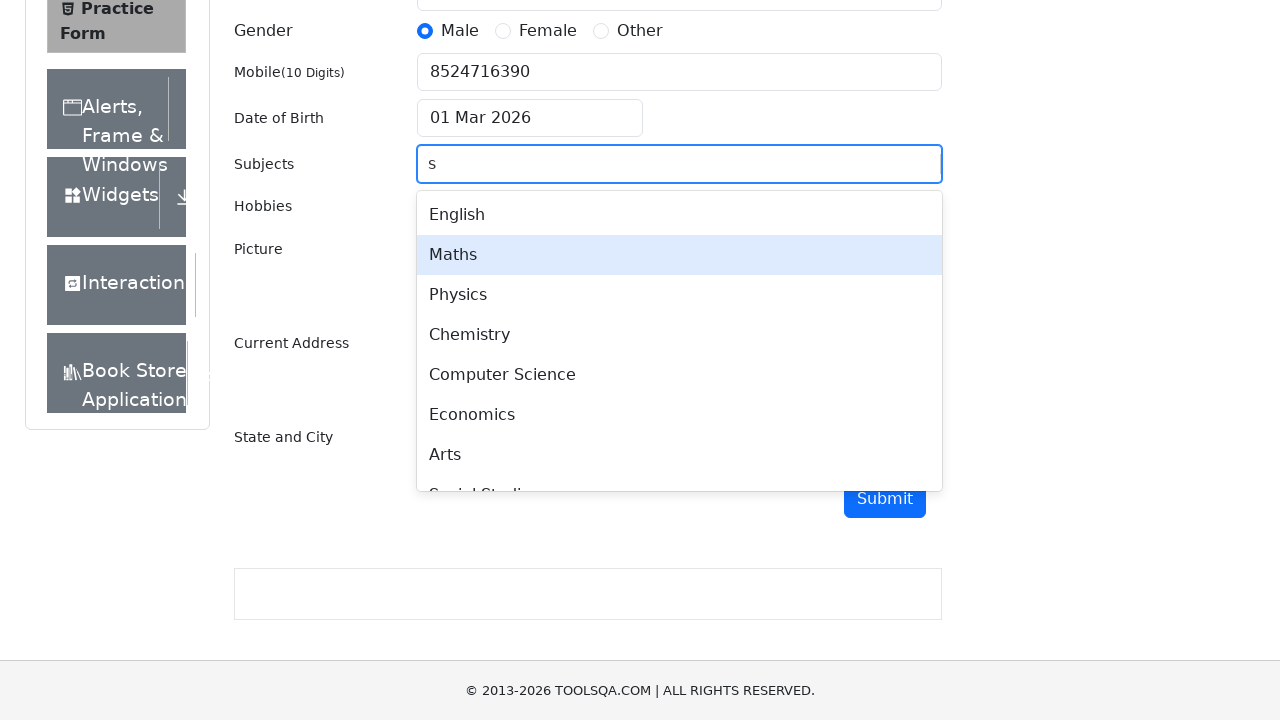

Pressed Enter to select subject
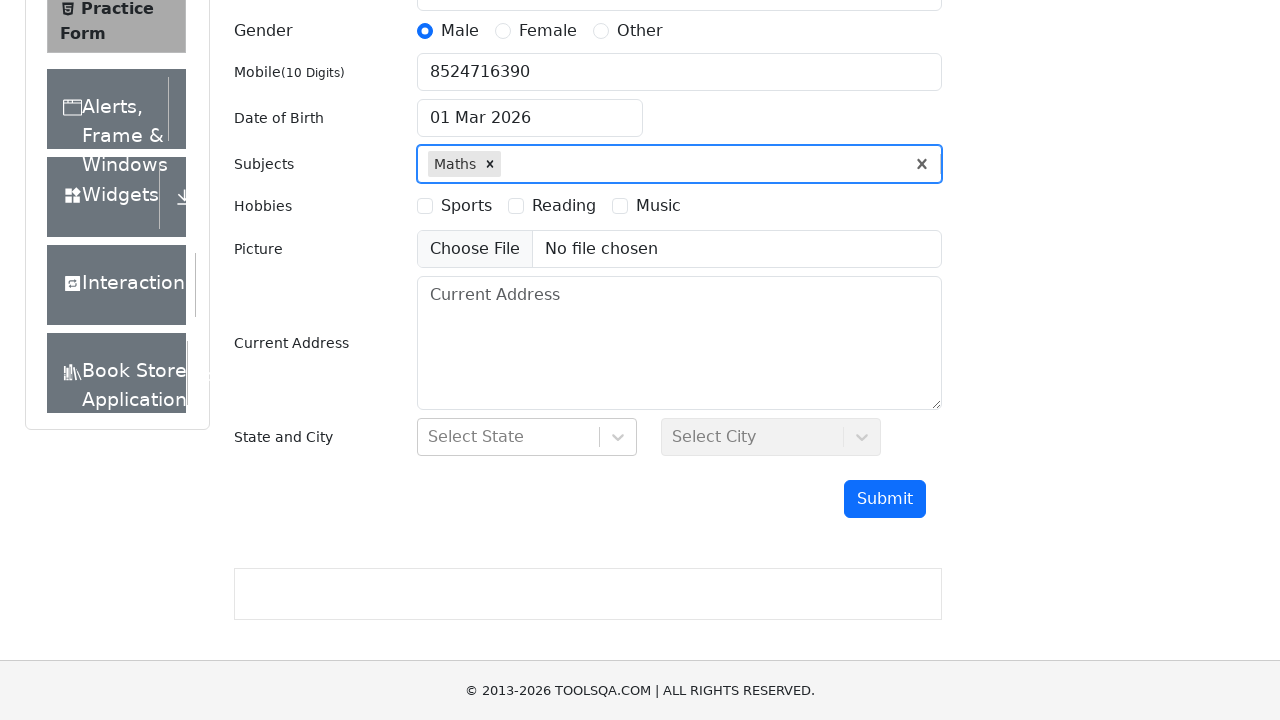

Selected Reading hobby checkbox at (564, 206) on label[for='hobbies-checkbox-2']
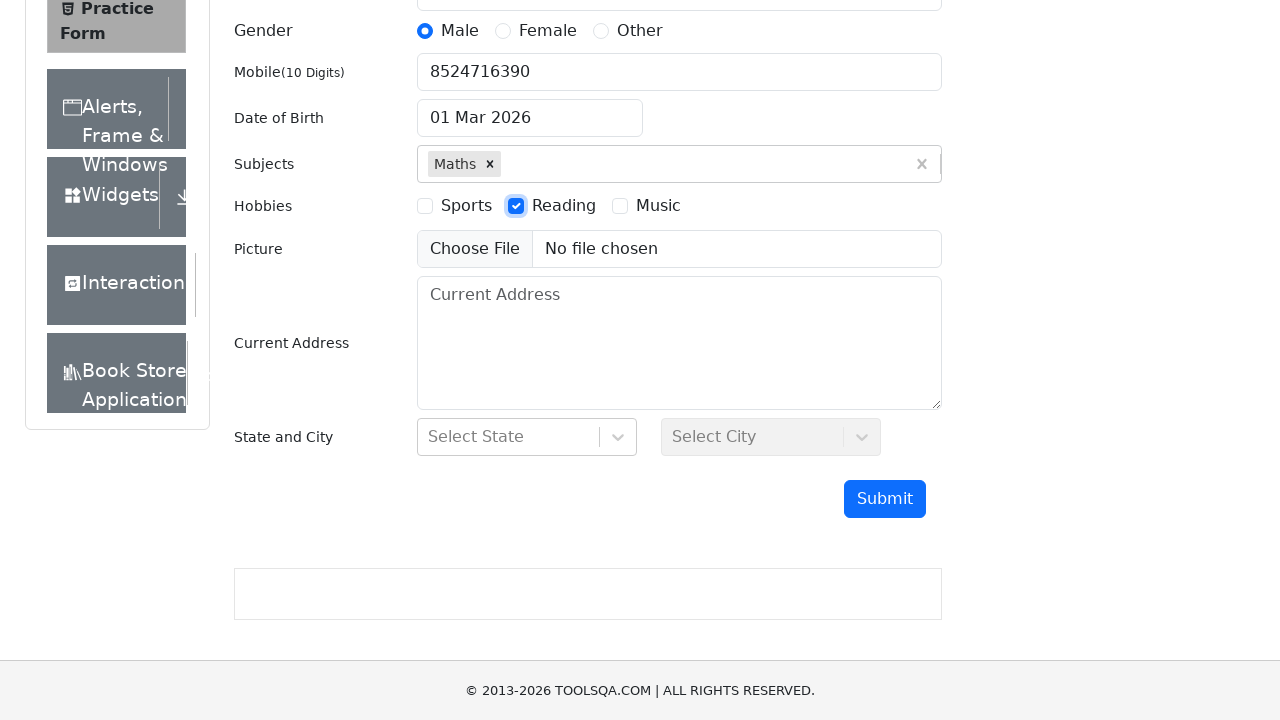

Filled current address with 'Elmwood Street 4521 Springfield Avenue' on #currentAddress
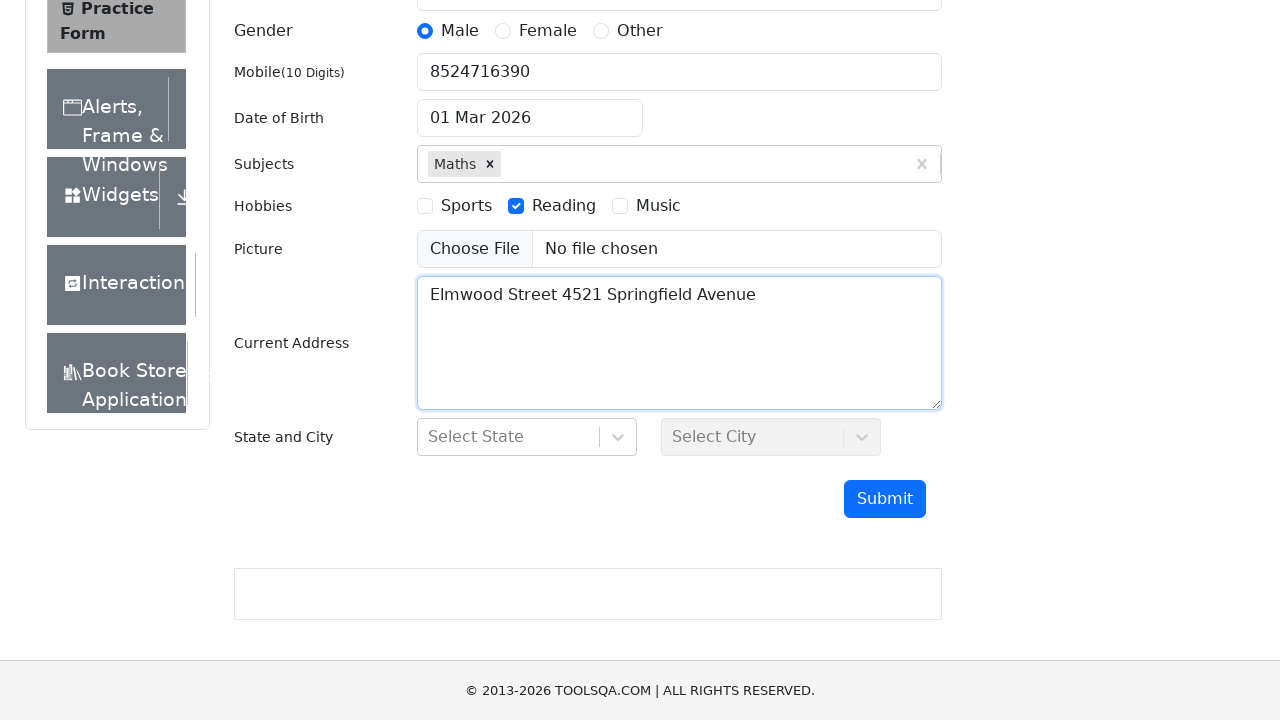

Clicked state dropdown to open options at (527, 437) on #state
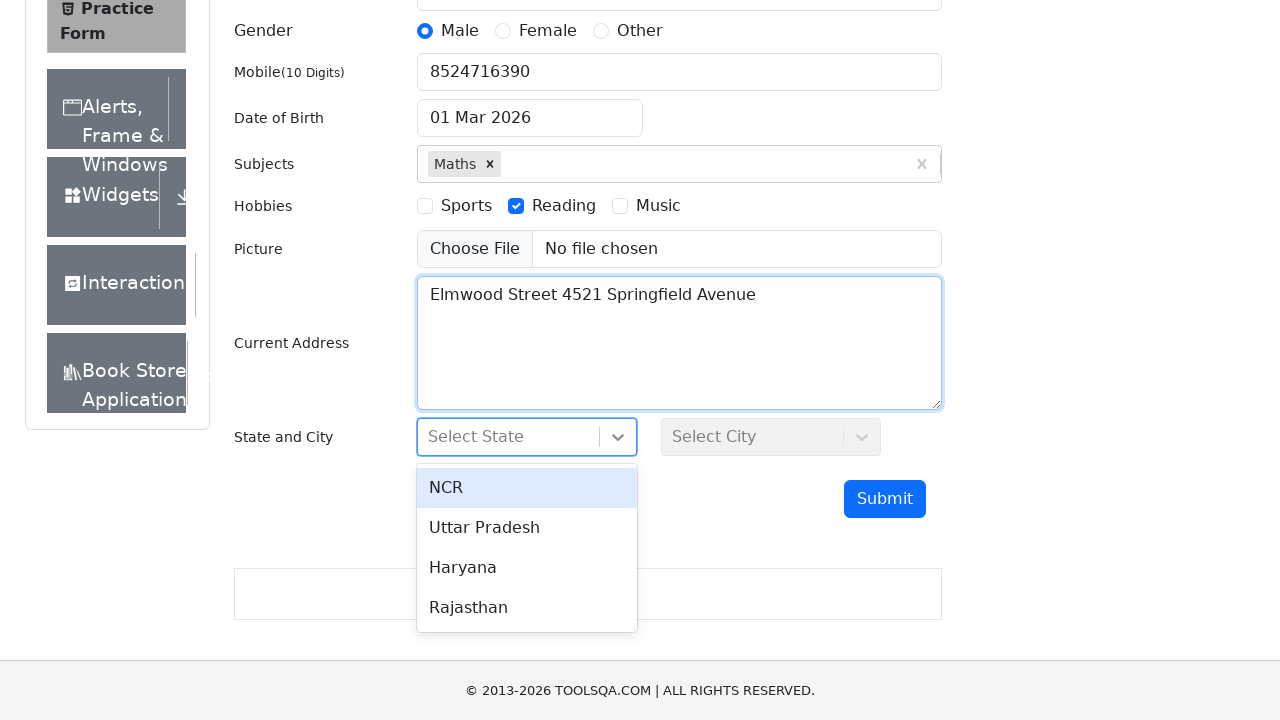

Pressed ArrowDown to navigate state options
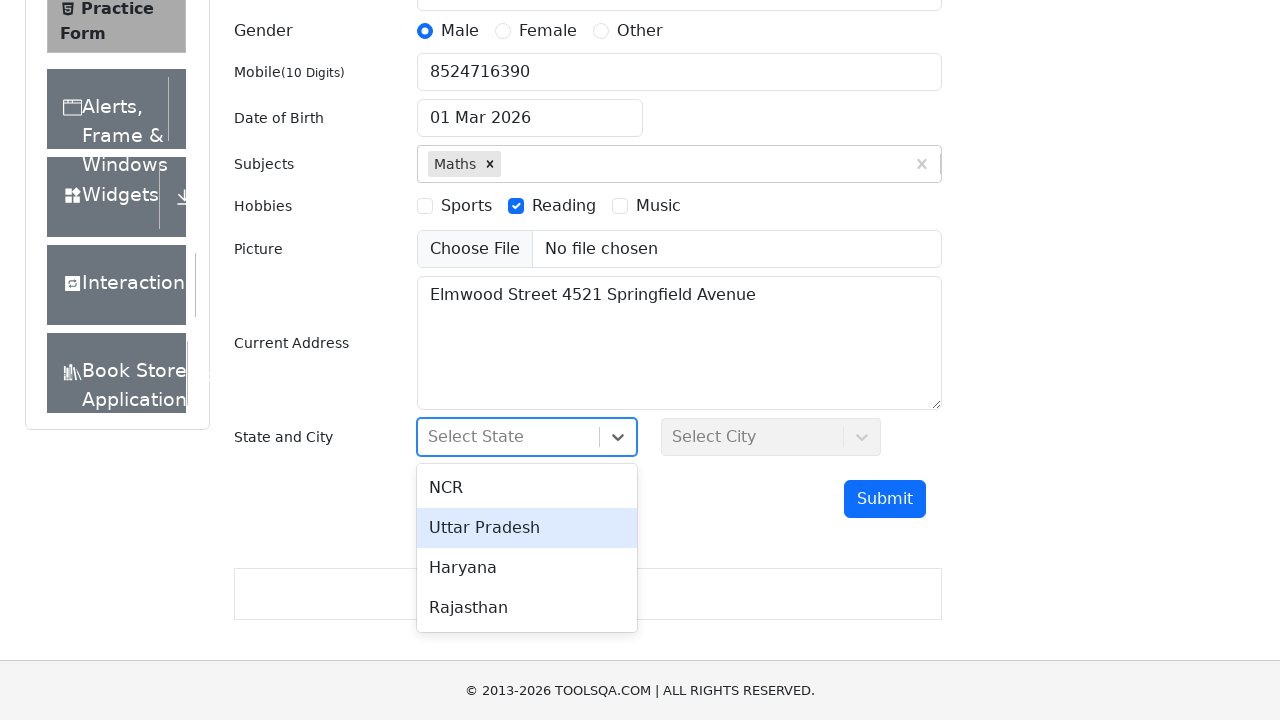

Pressed Enter to select state
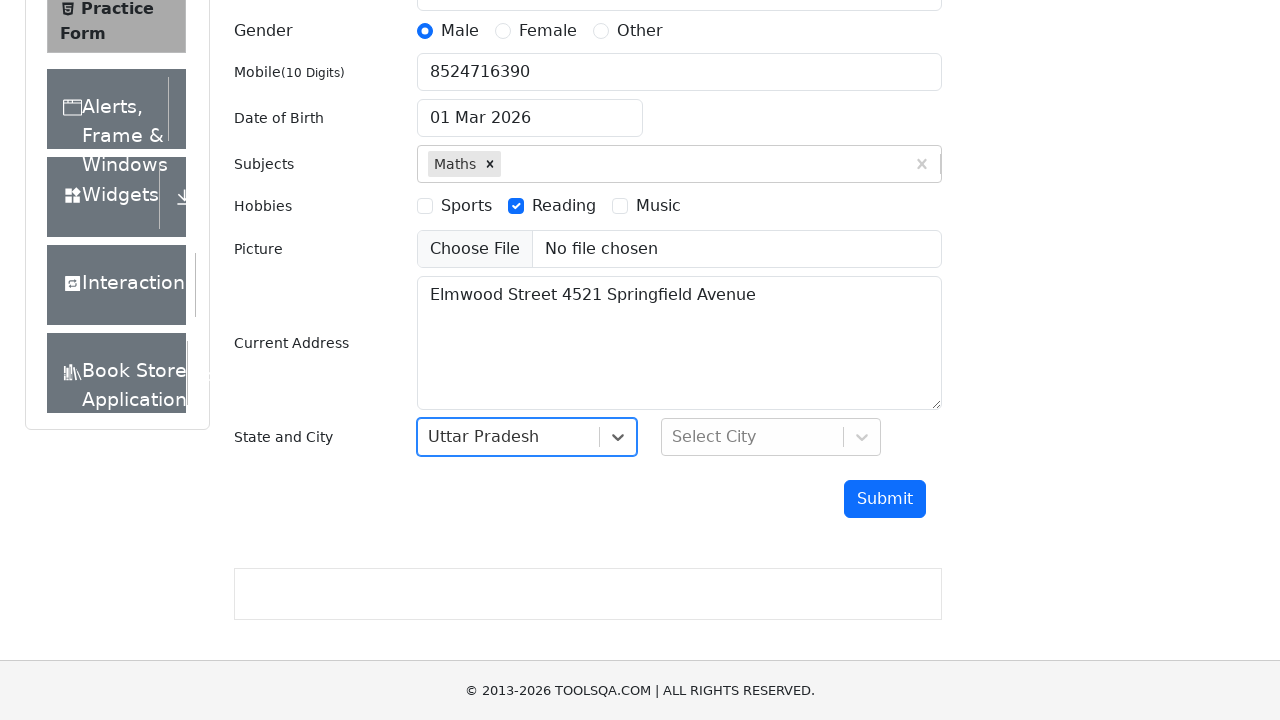

Clicked city dropdown to open options at (771, 437) on #city
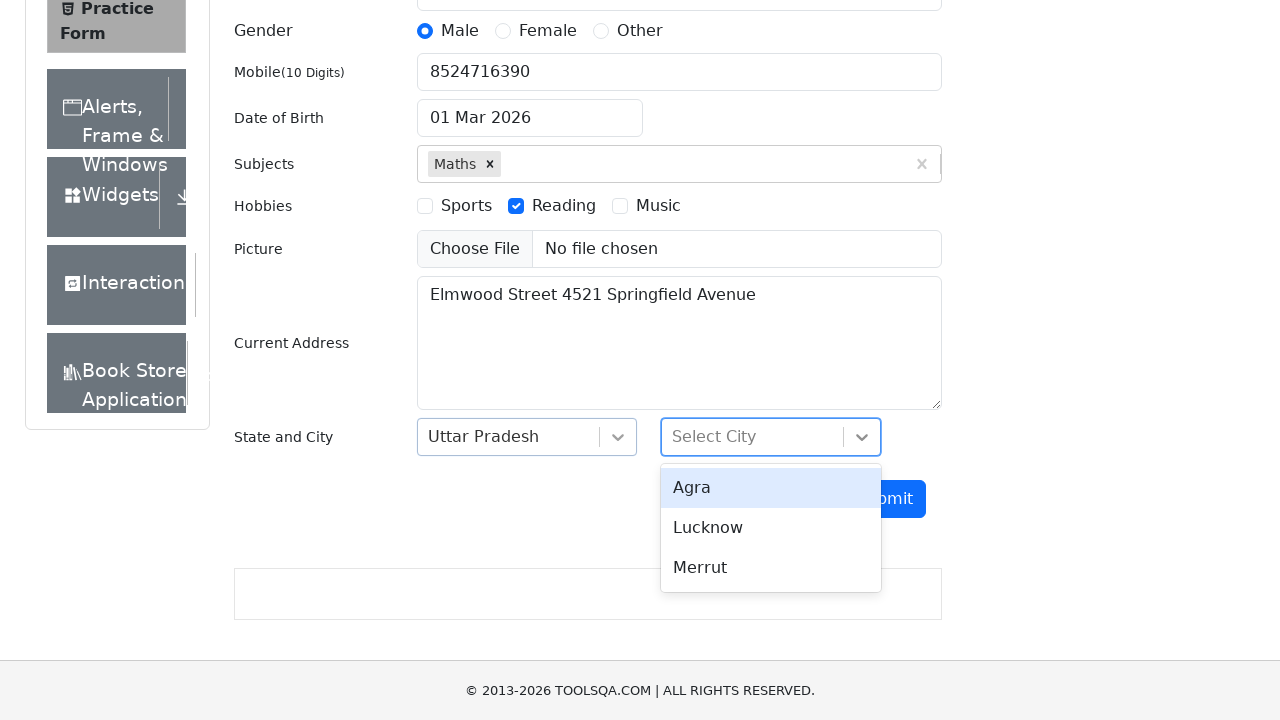

Pressed ArrowDown to navigate city options
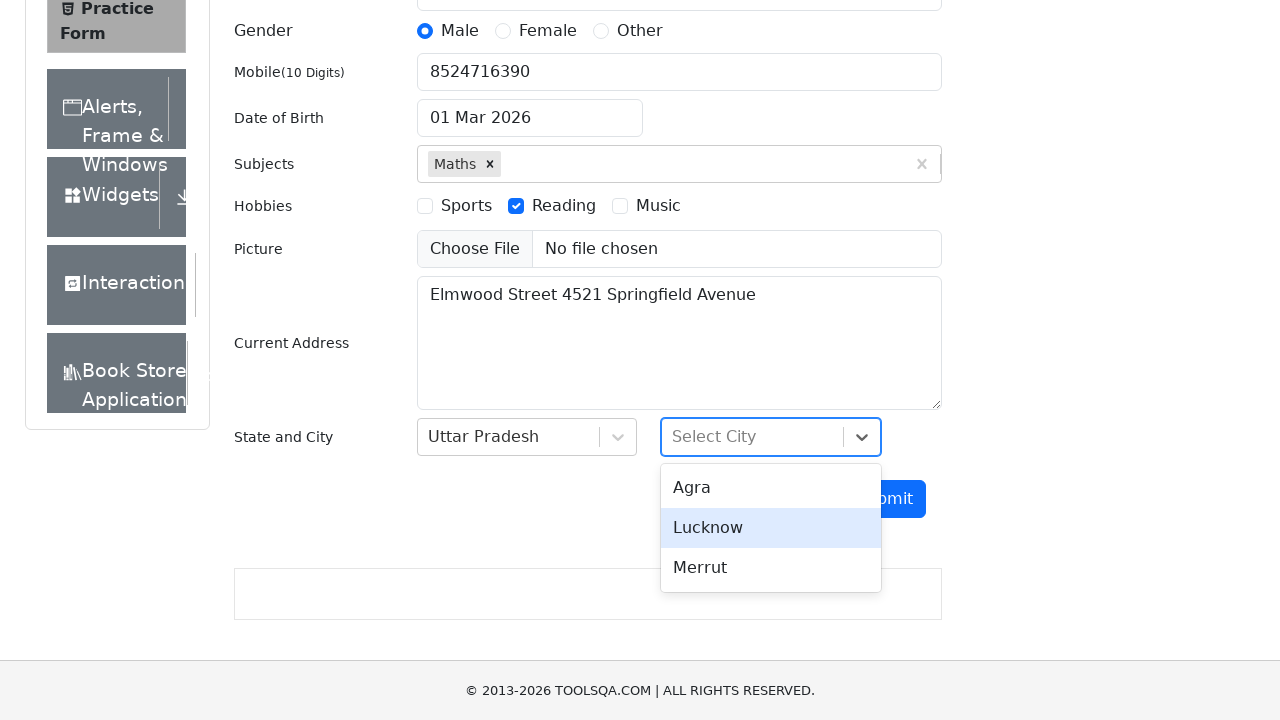

Pressed Enter to select city
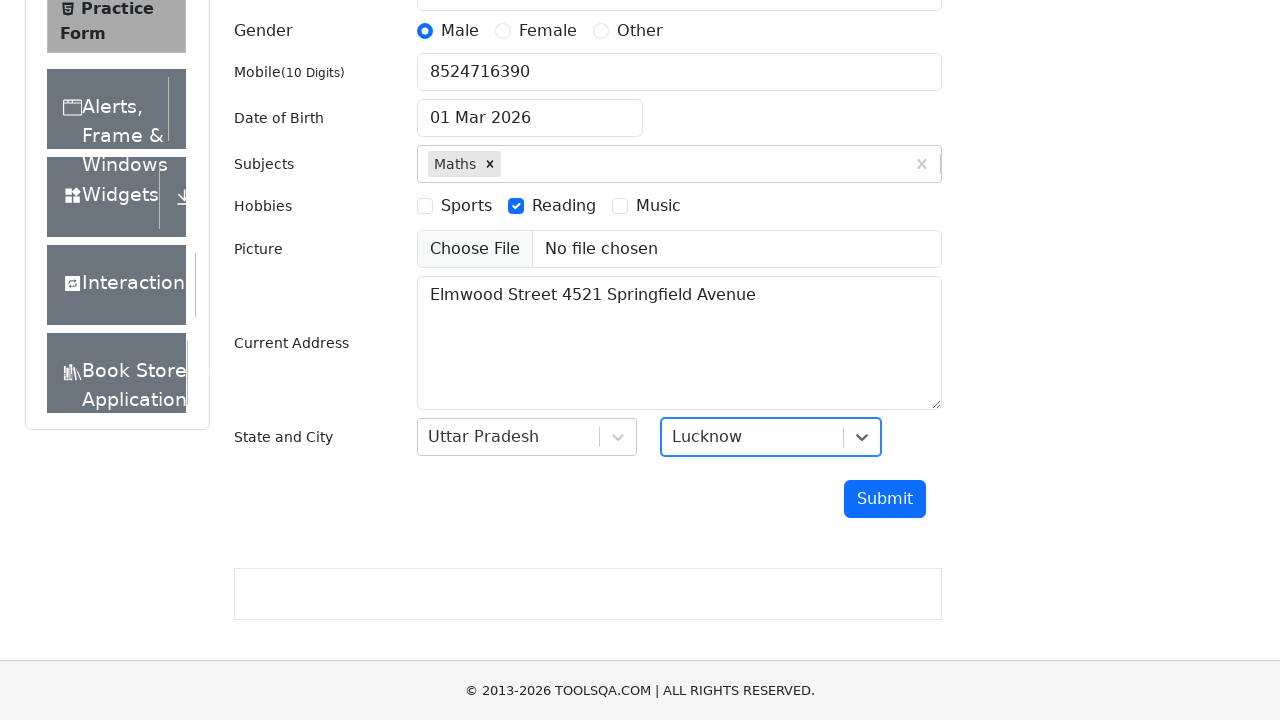

Clicked submit button to submit the form at (885, 499) on #submit
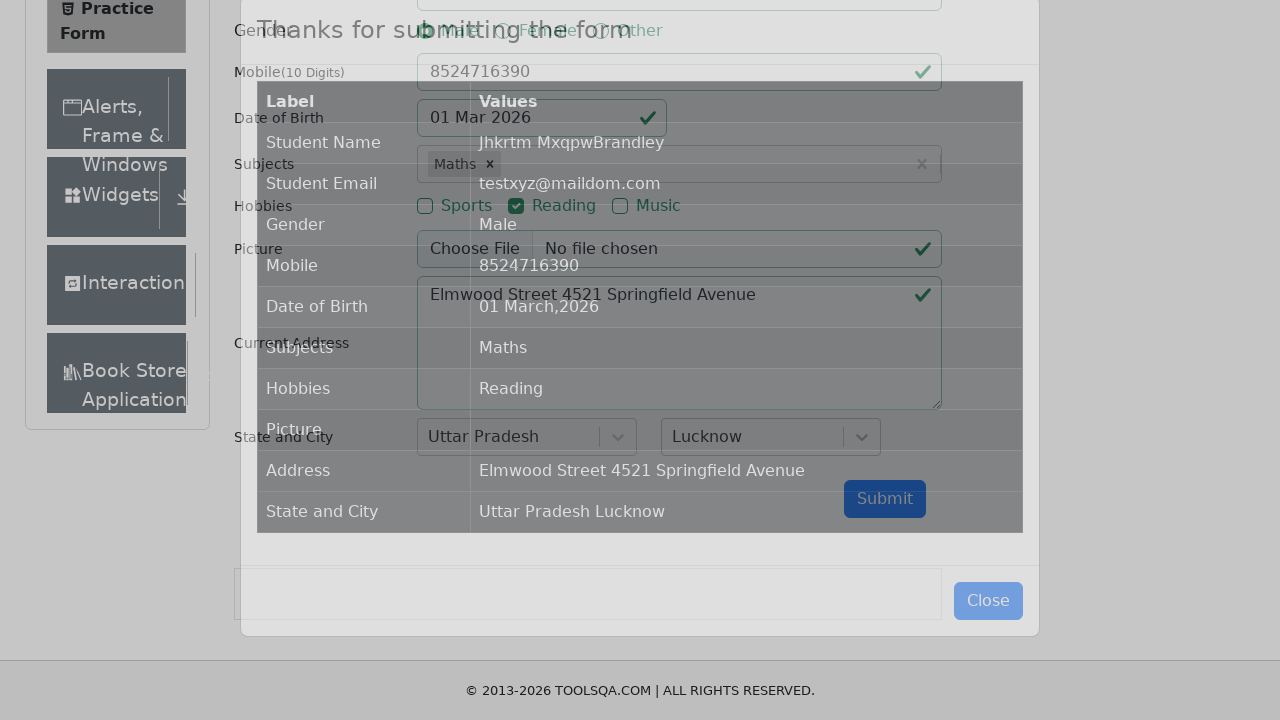

Waited for confirmation modal to appear
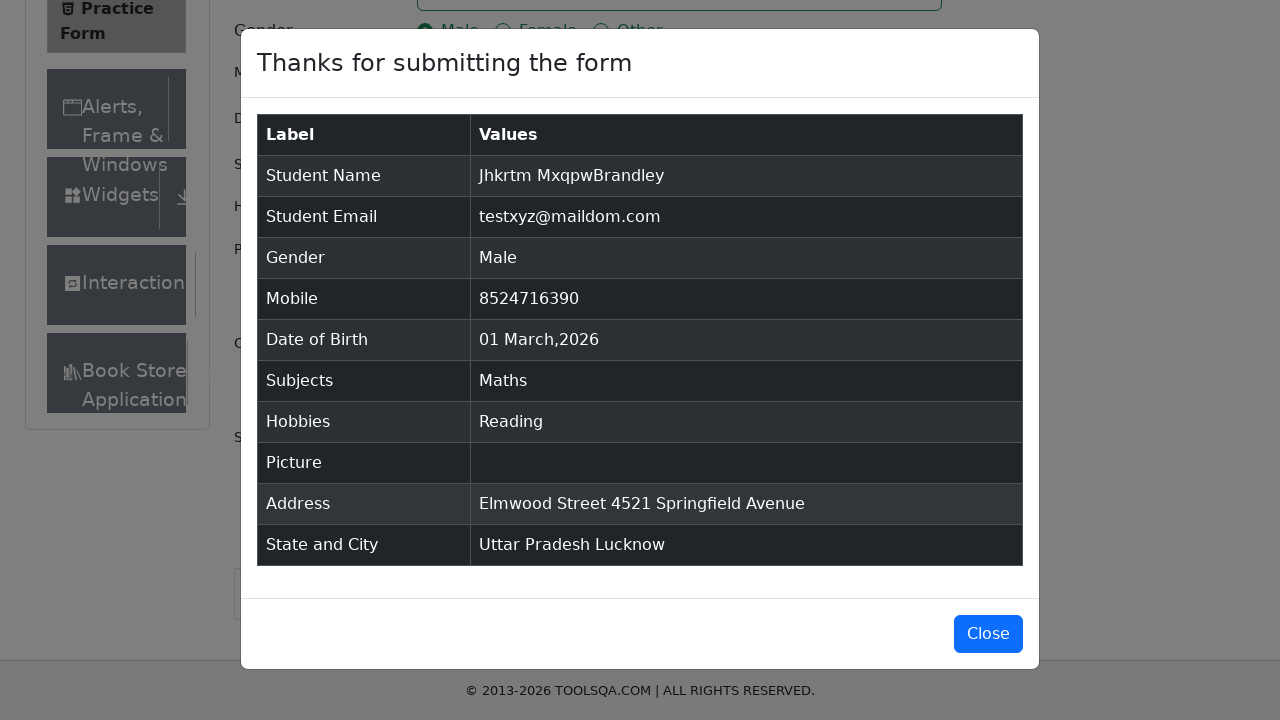

Clicked close button to dismiss confirmation modal at (988, 634) on #closeLargeModal
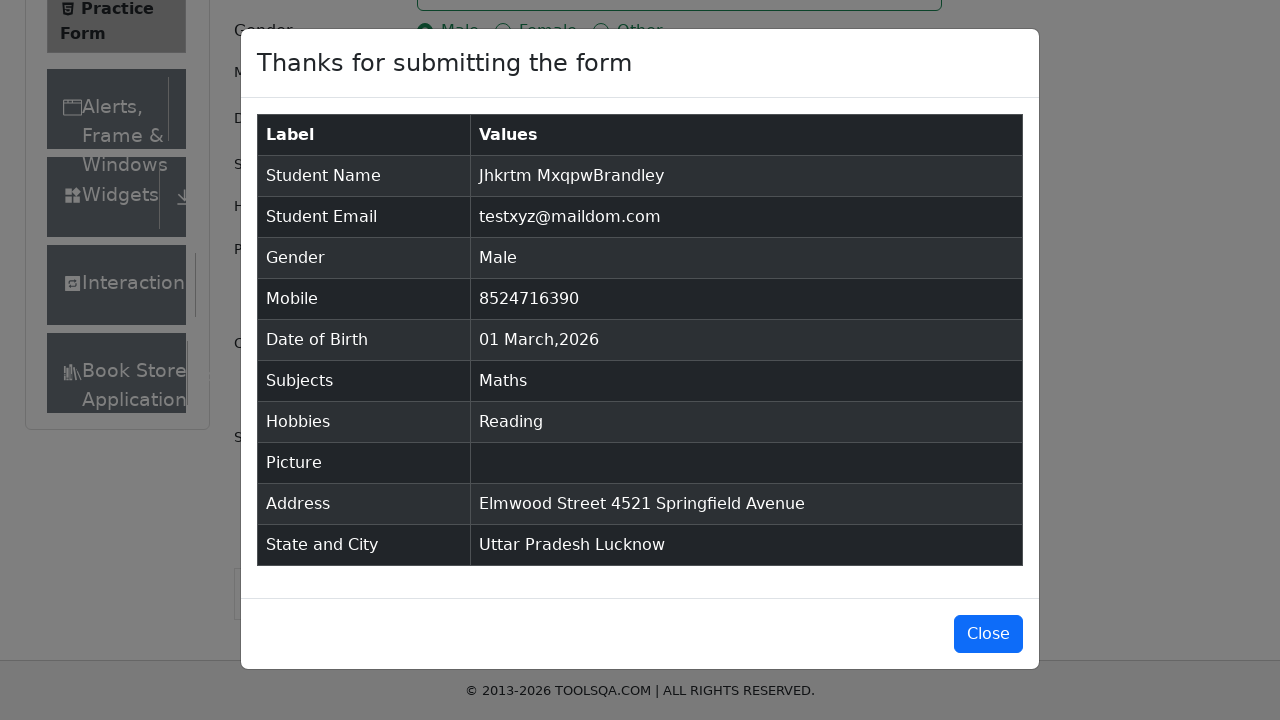

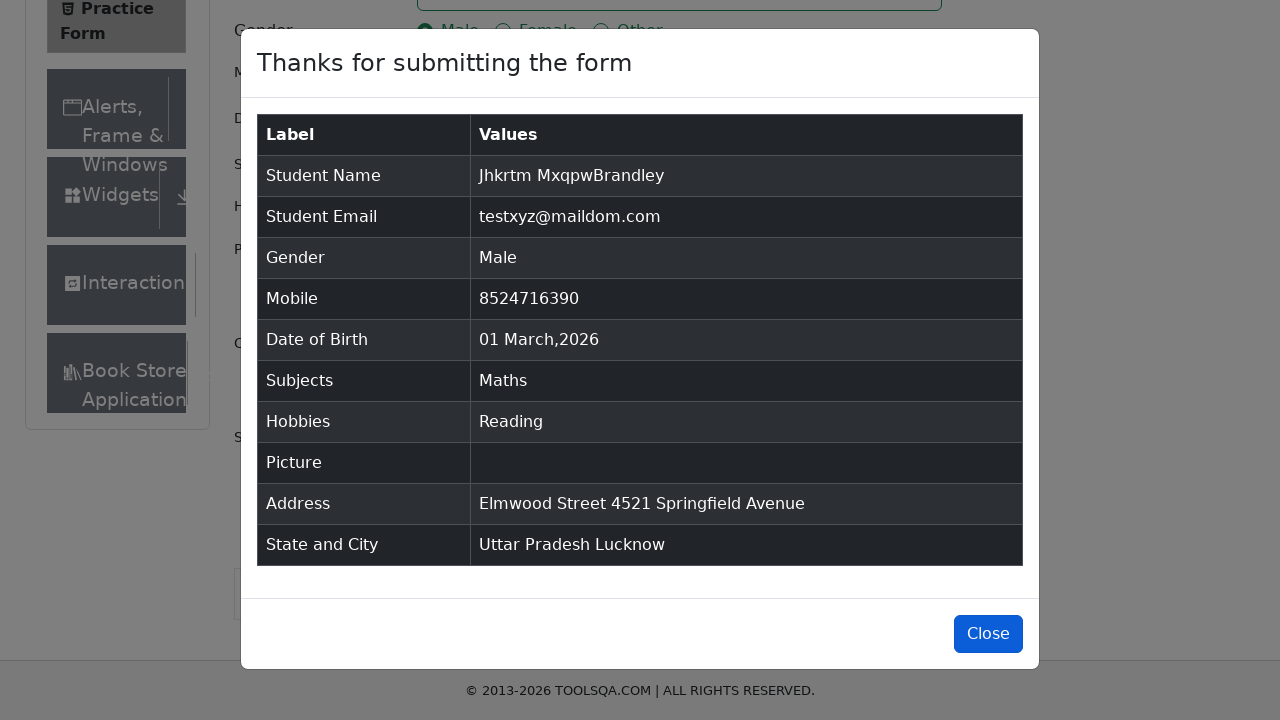